Tests that clicking login without credentials displays an error message

Starting URL: https://the-internet.herokuapp.com/

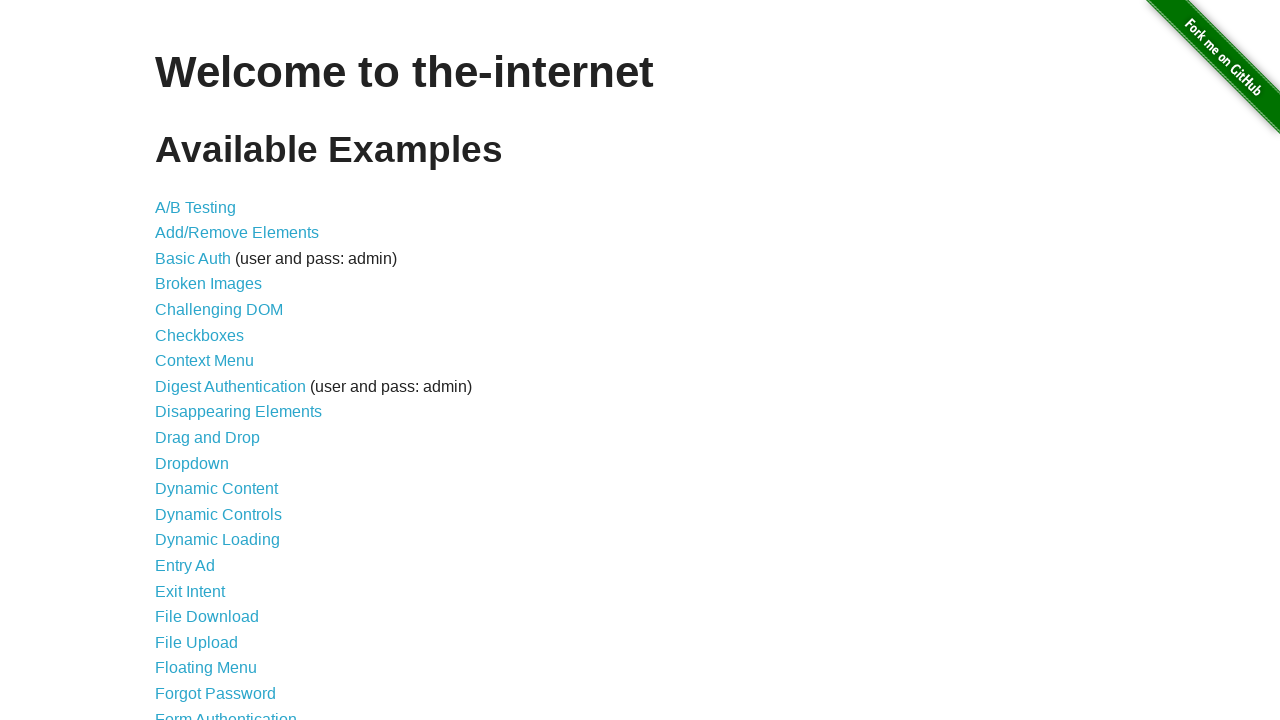

Clicked on Form Authentication link at (226, 712) on text=Form Authentication
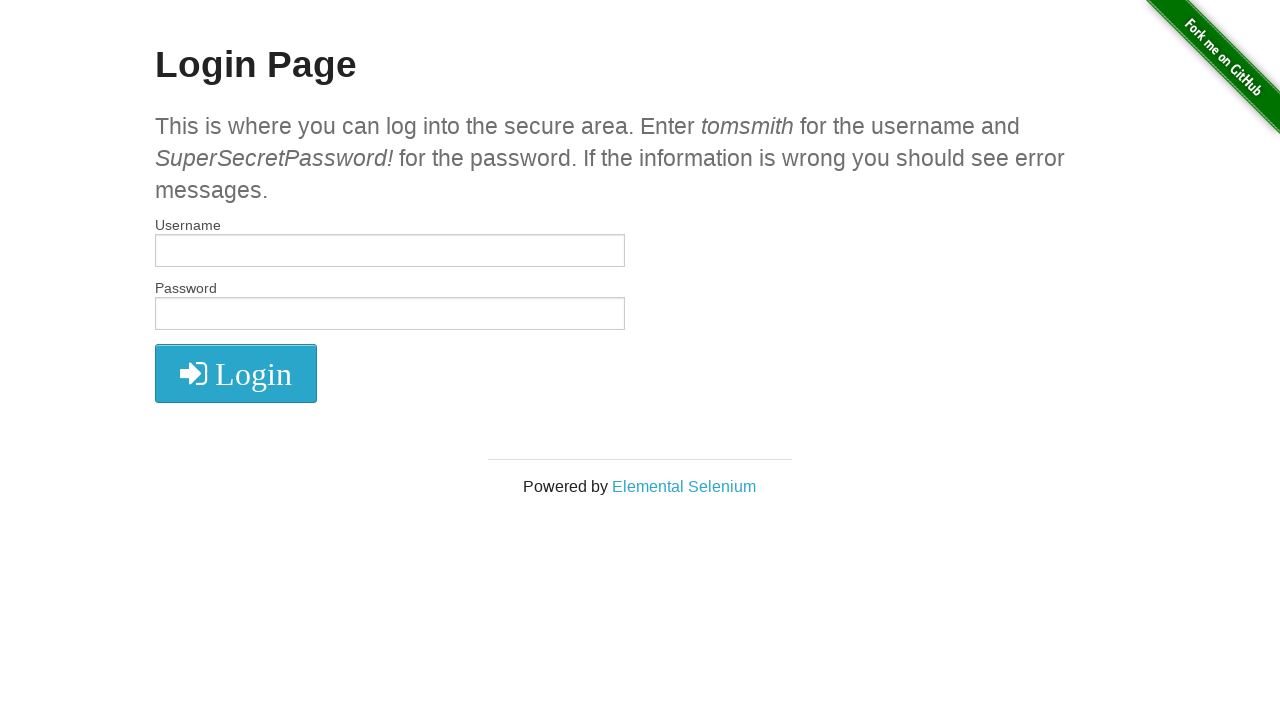

Clicked login button without entering credentials at (236, 374) on xpath=//*[@id='login']/button/i
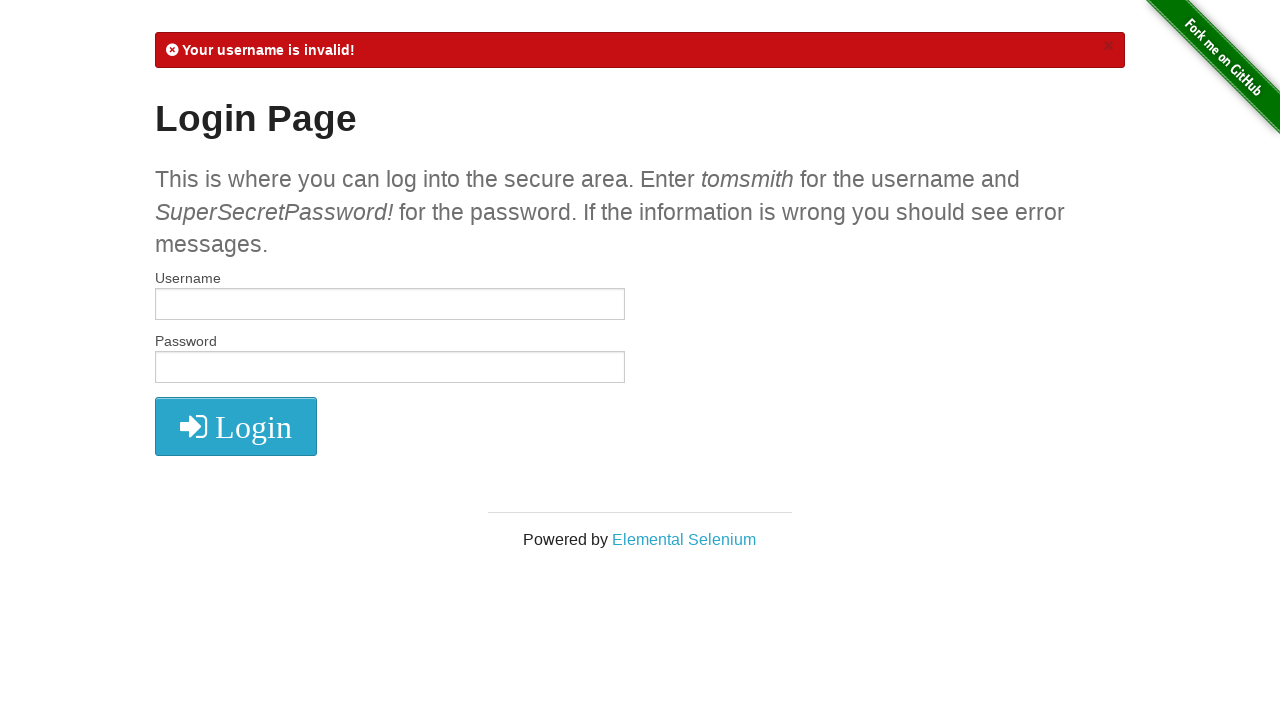

Error message alert element loaded
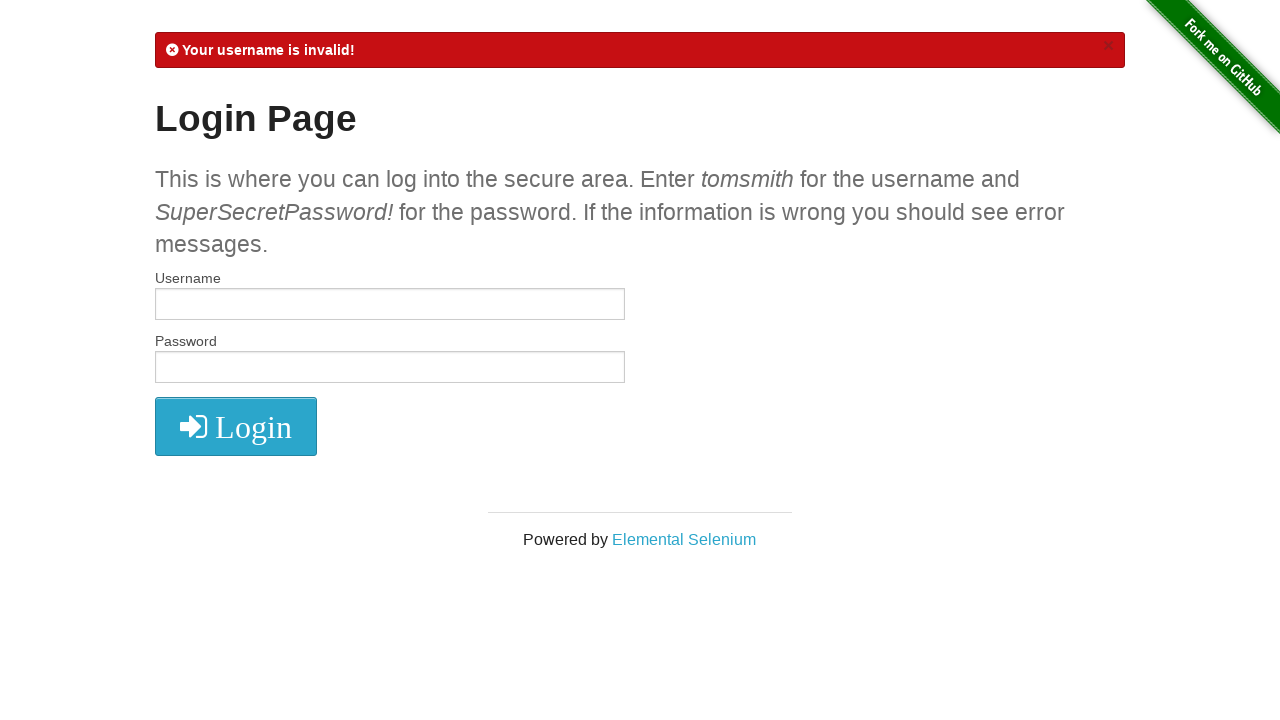

Verified that error message is visible
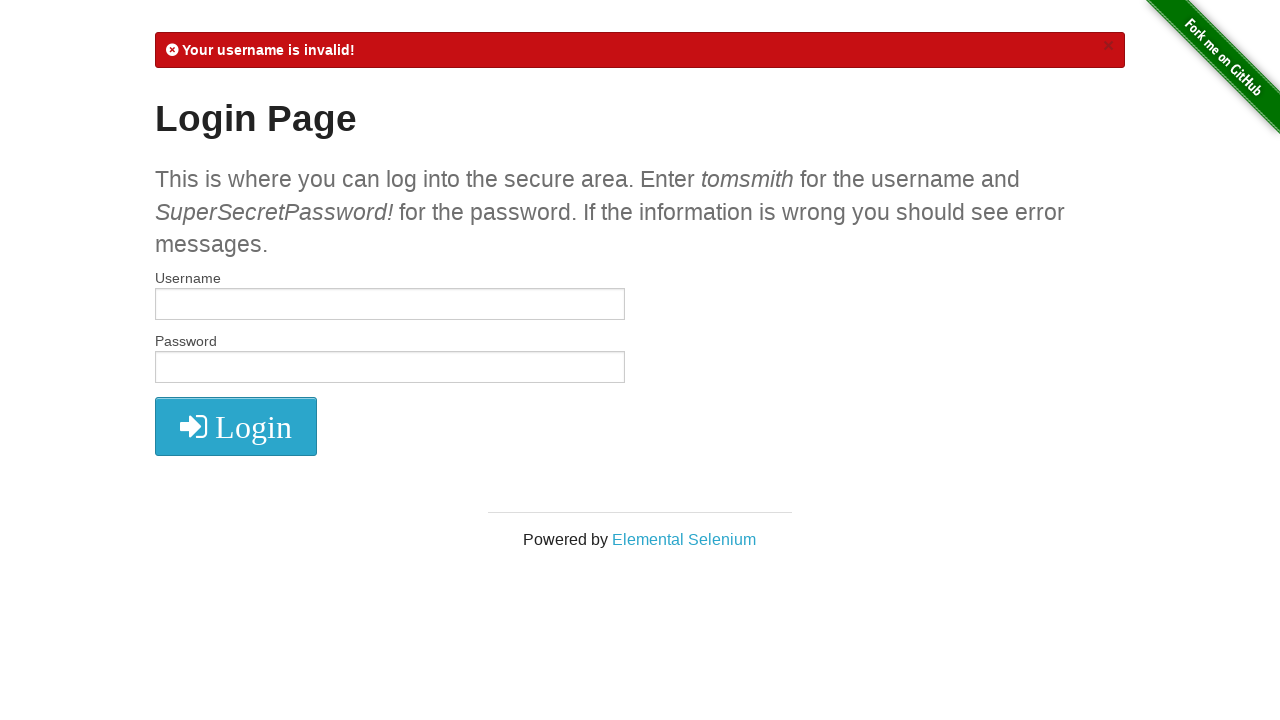

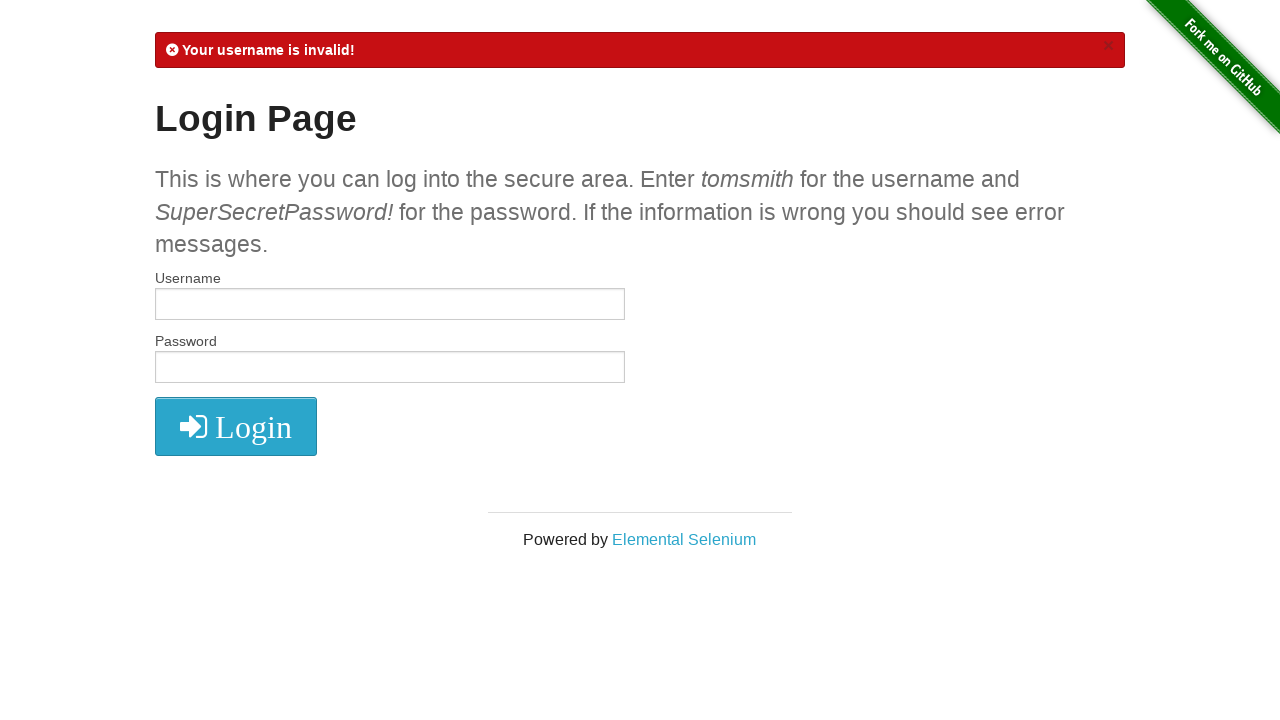